Tests the health insurance quote flow on CoverFox by selecting gender, age, entering pincode and mobile number, then verifying insurance plans are displayed on the results page.

Starting URL: https://www.coverfox.com/

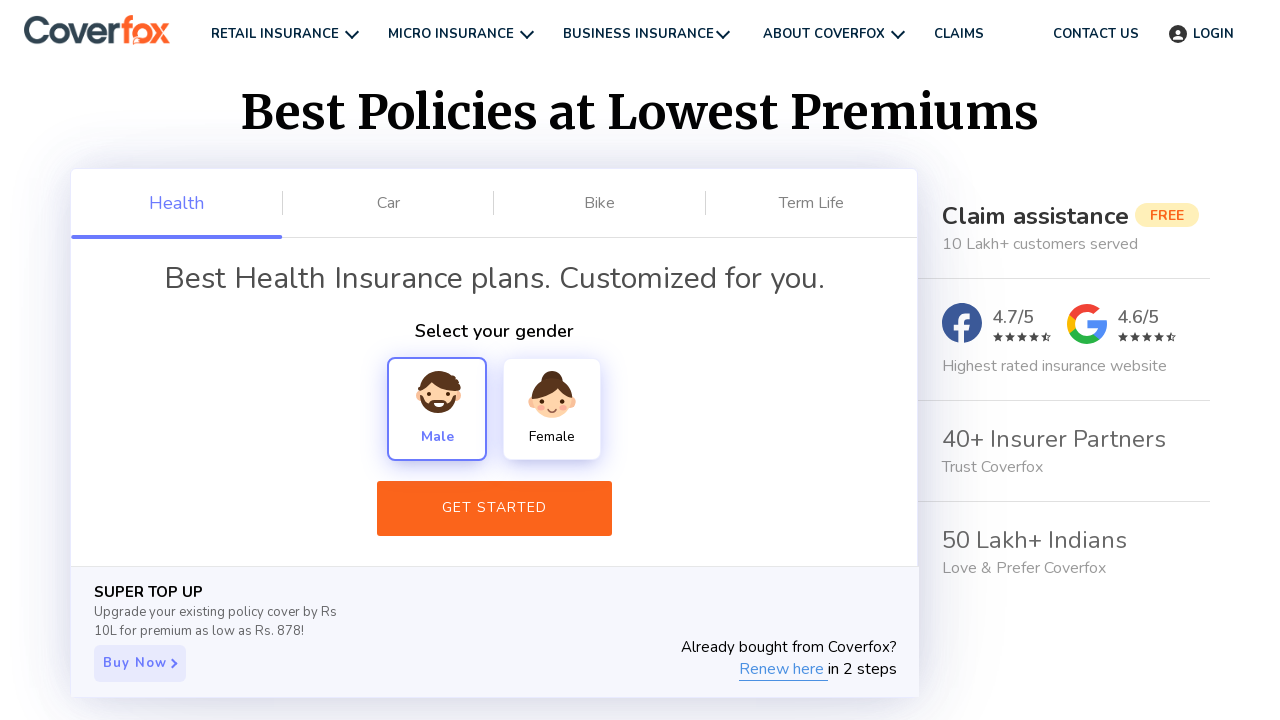

Clicked on Male gender option at (437, 409) on xpath=//div[text()='Male']
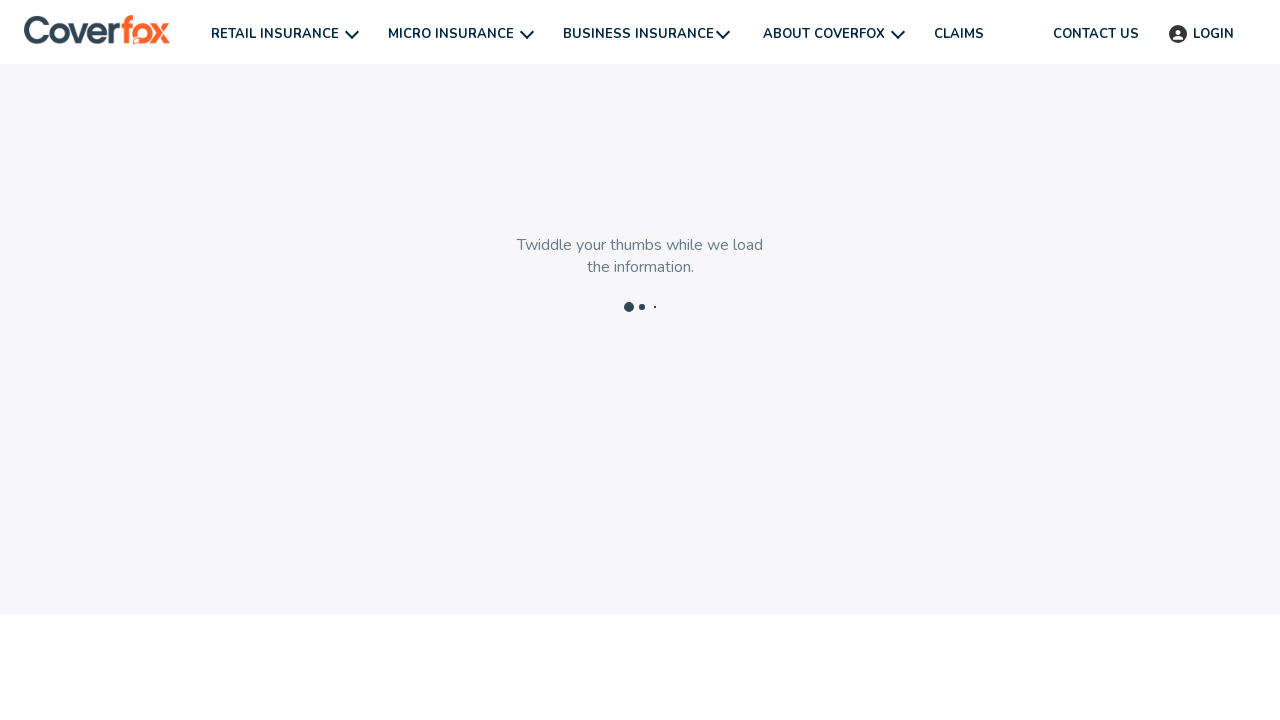

Clicked next button on health-plan page at (468, 676) on .next-btn
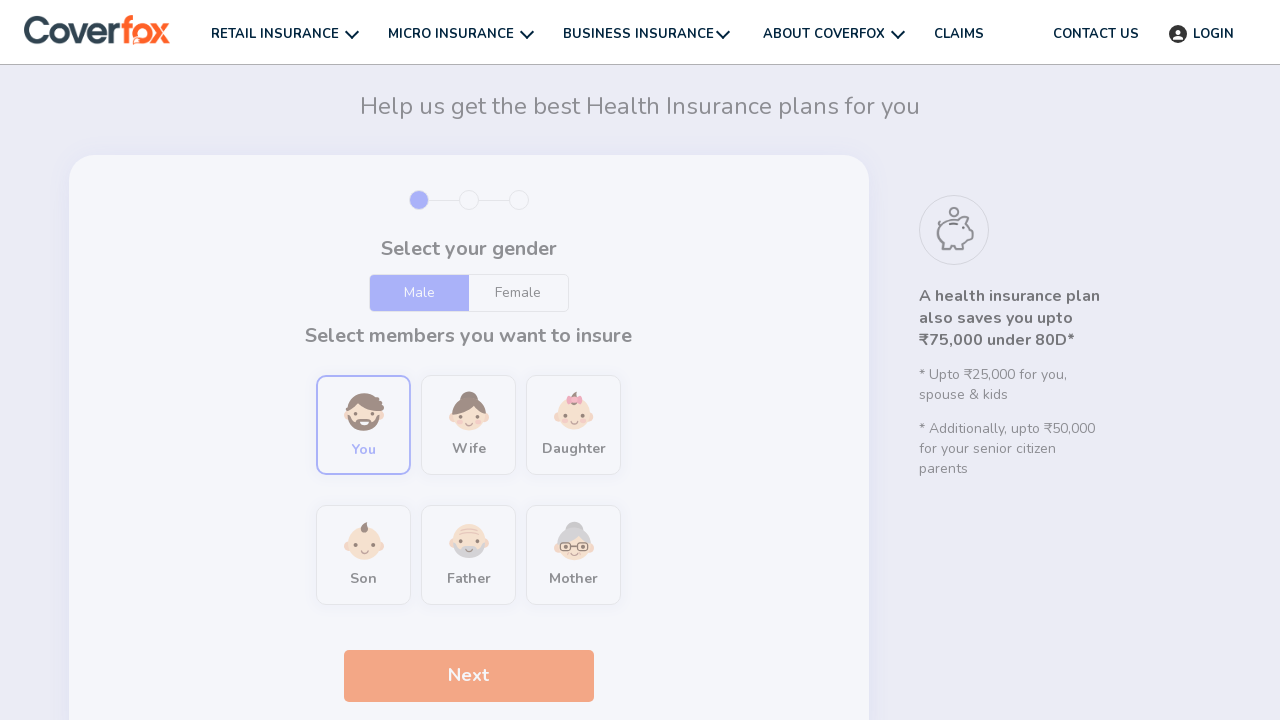

Selected age 26 years from dropdown on #Age-You
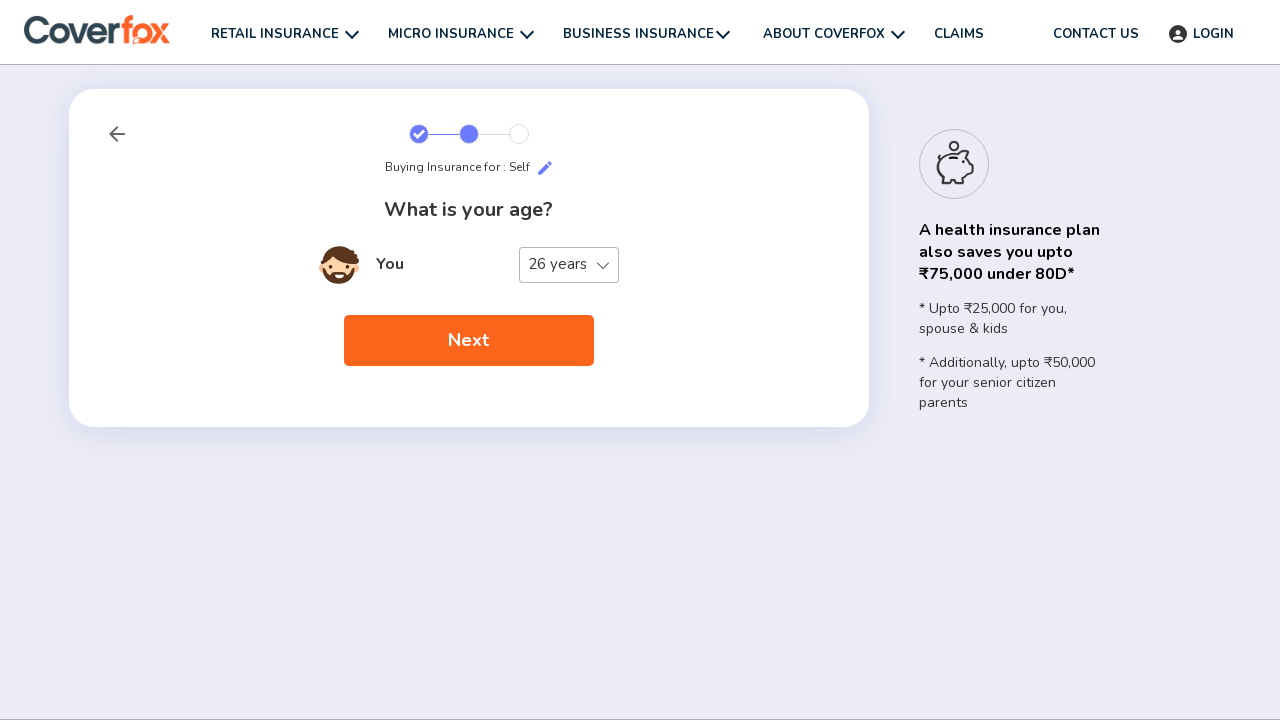

Clicked next button on member-details page at (468, 341) on .next-btn
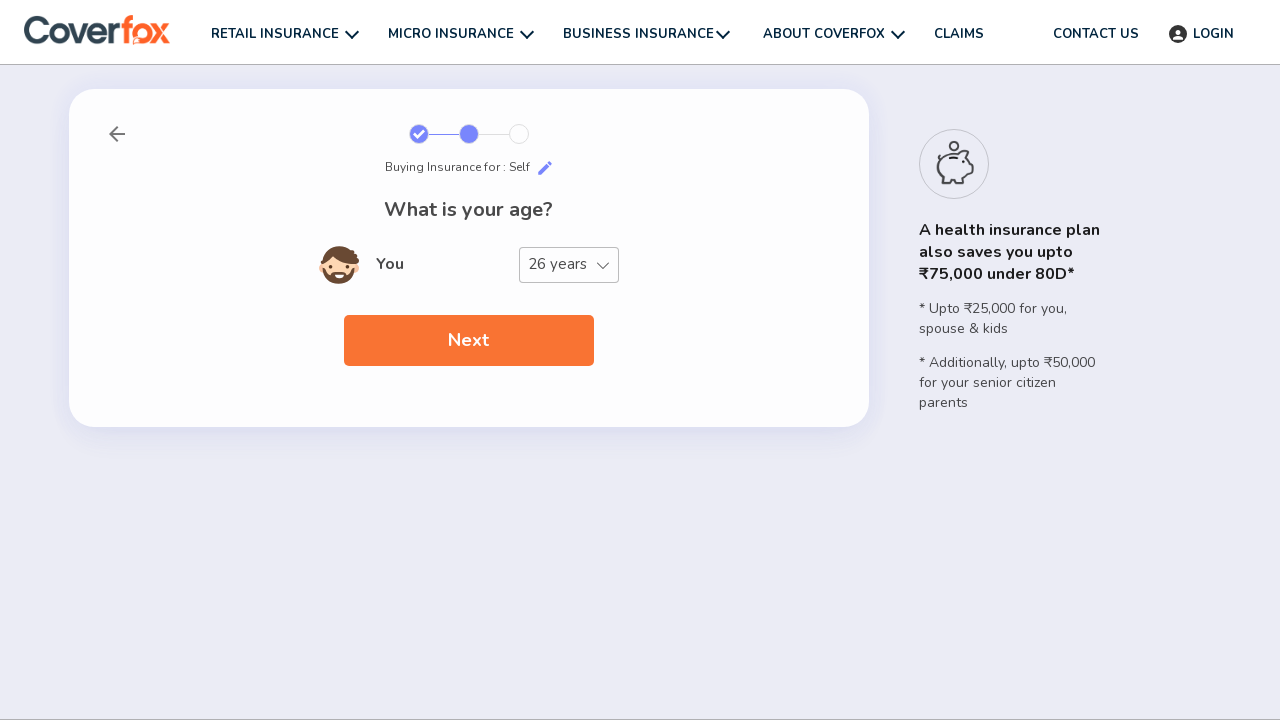

Entered pincode 411046 on .mp-input-text
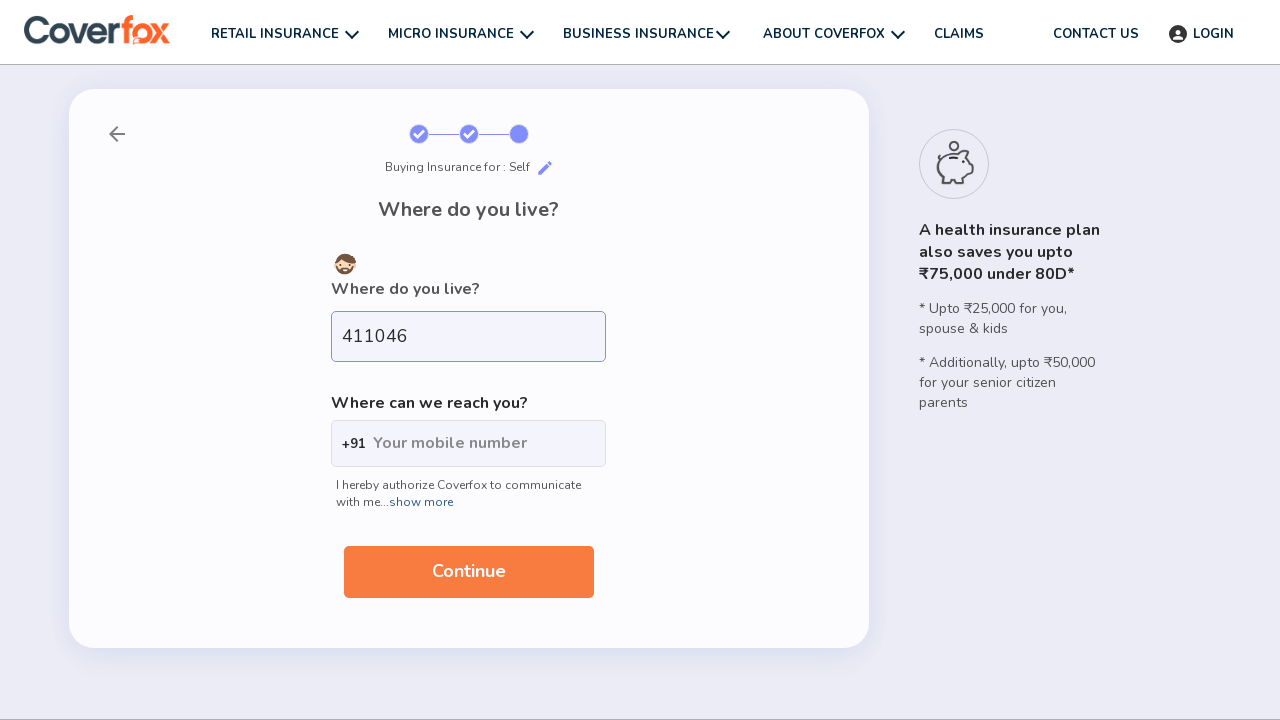

Entered mobile number 9421357890 on #want-expert
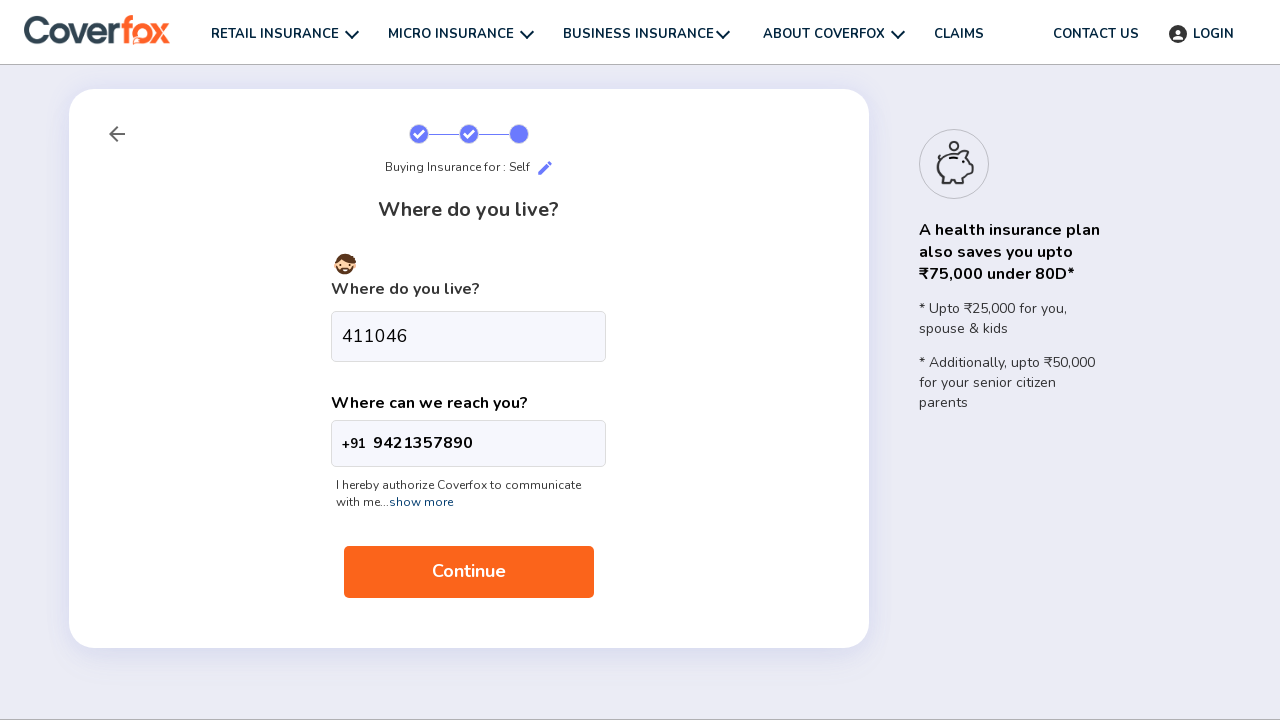

Clicked next button on address-details page at (468, 572) on .next-btn
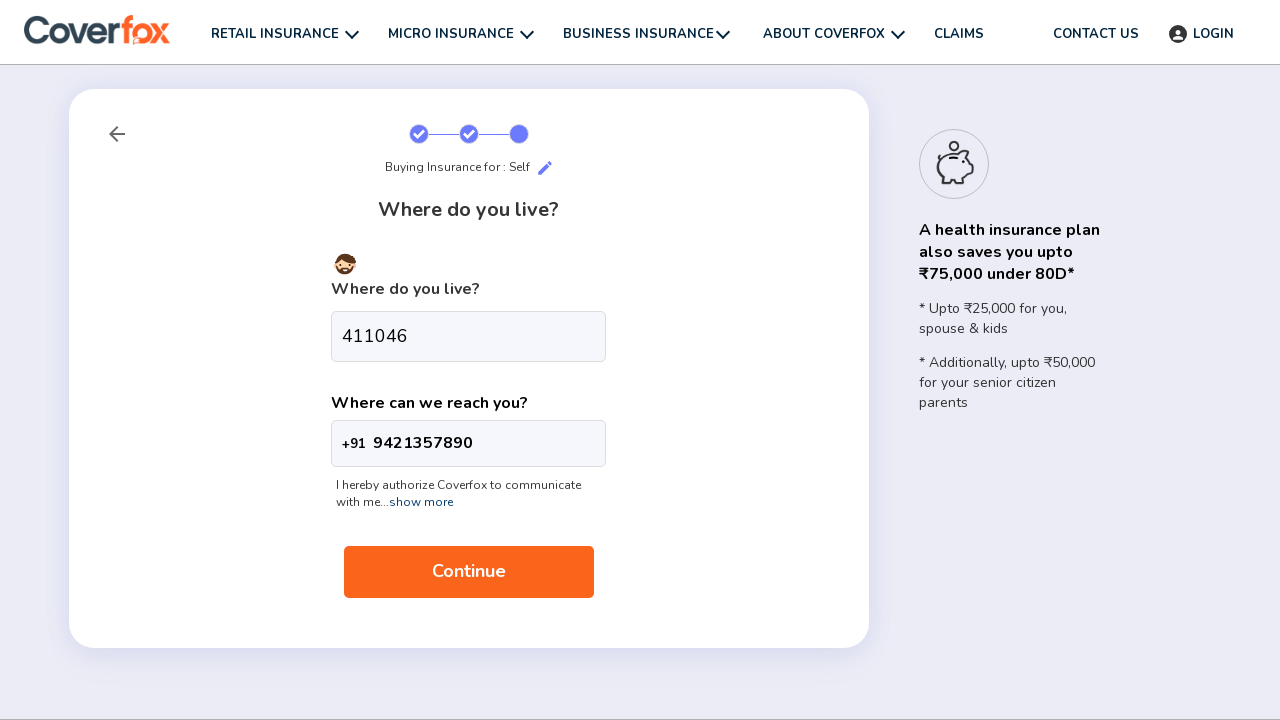

Insurance Plans section loaded on results page
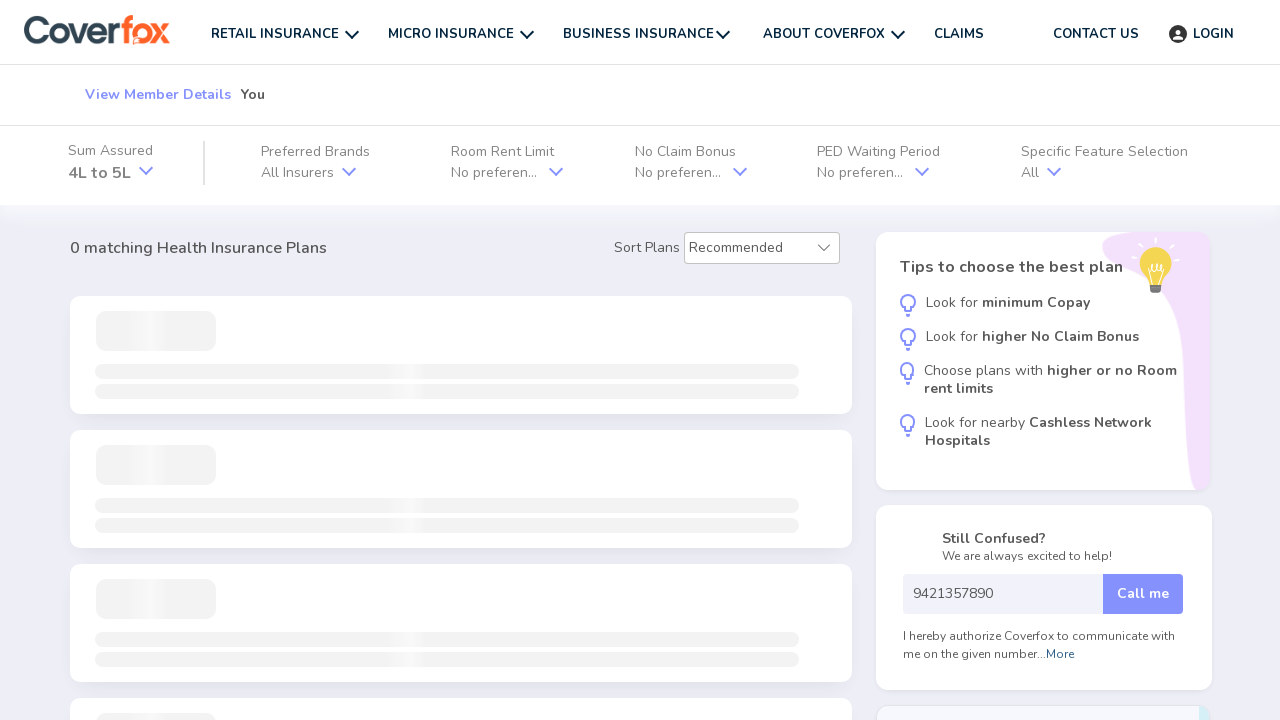

Insurance plan cards are displayed on results page
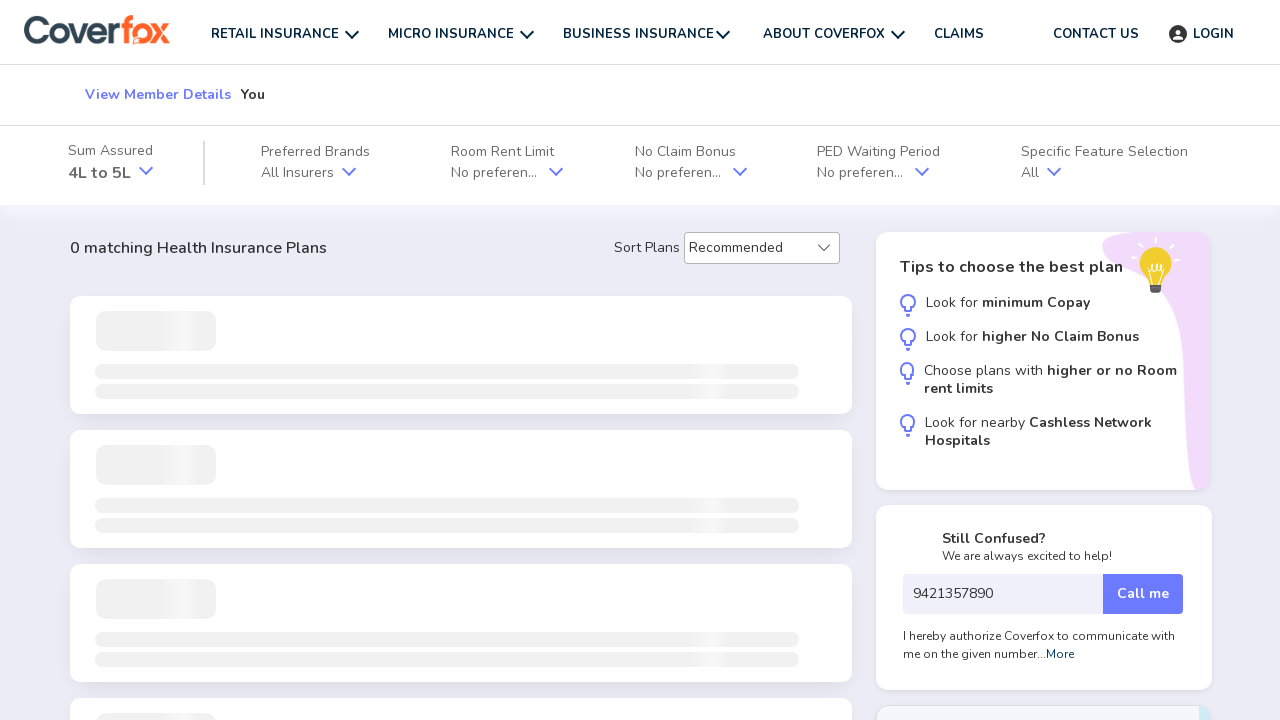

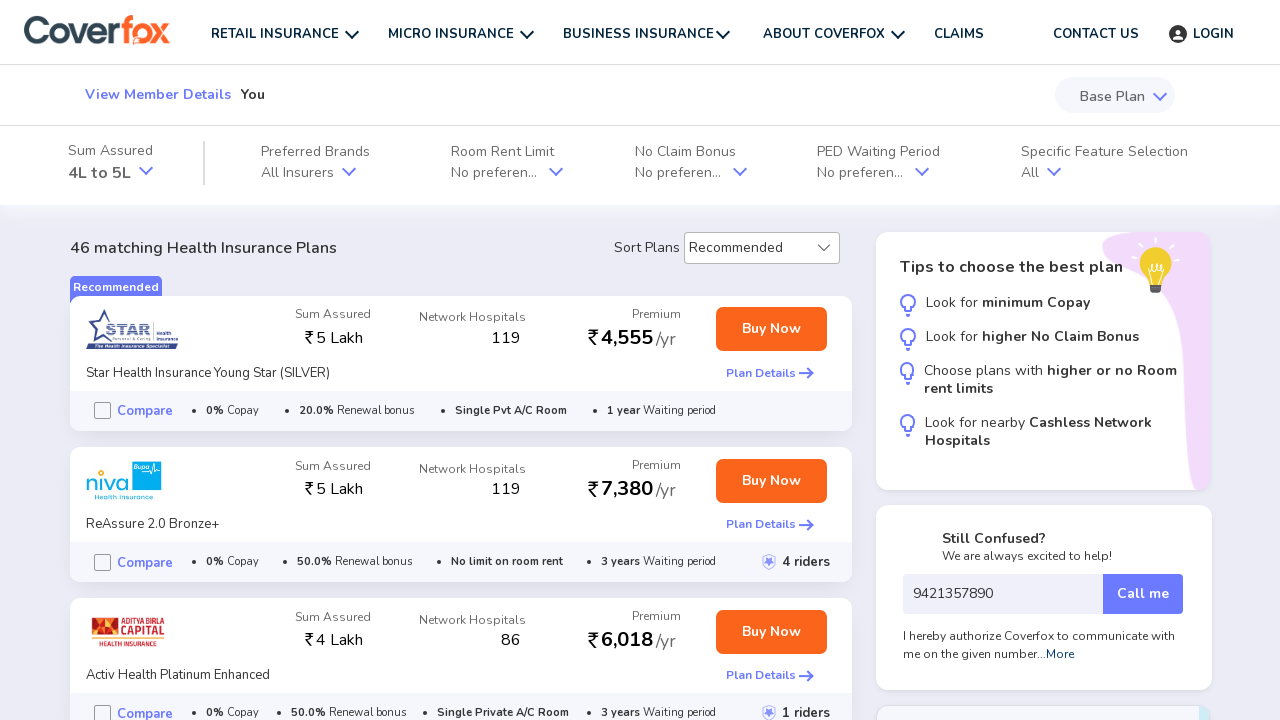